Tests dropdown list functionality by selecting different options from the dropdown menu.

Starting URL: http://the-internet.herokuapp.com/dropdown

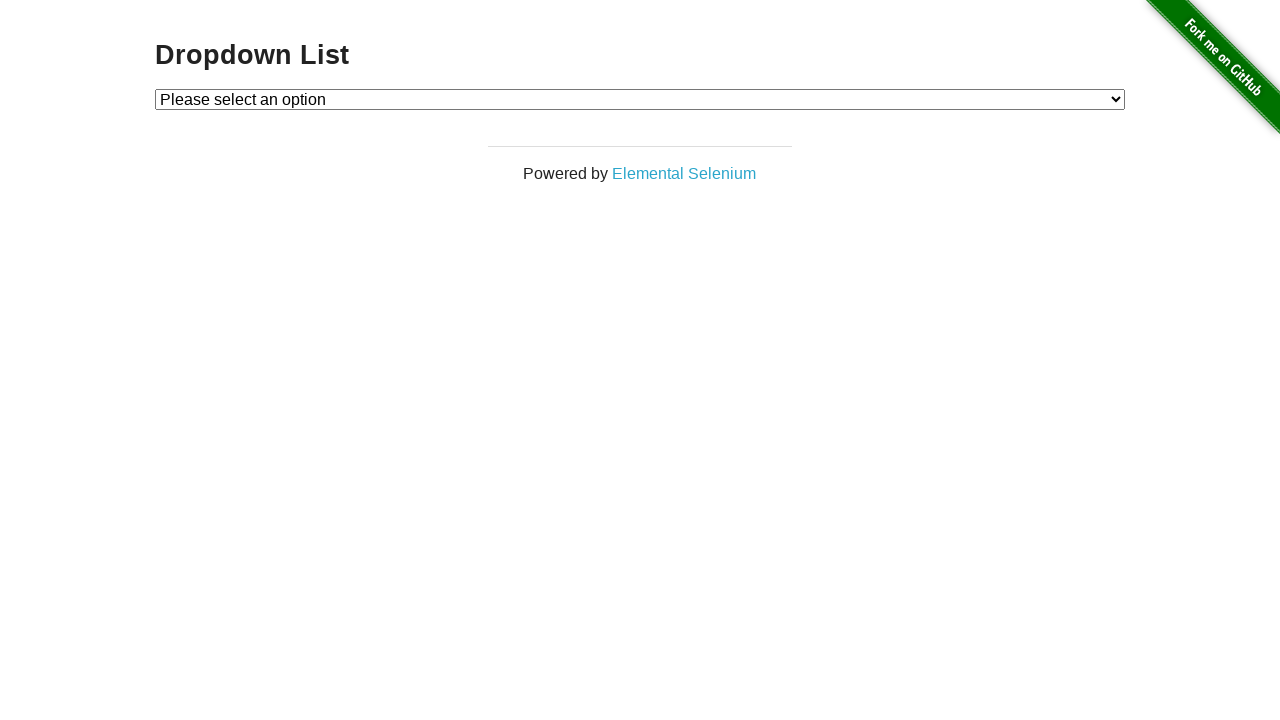

Waited for dropdown menu to be present
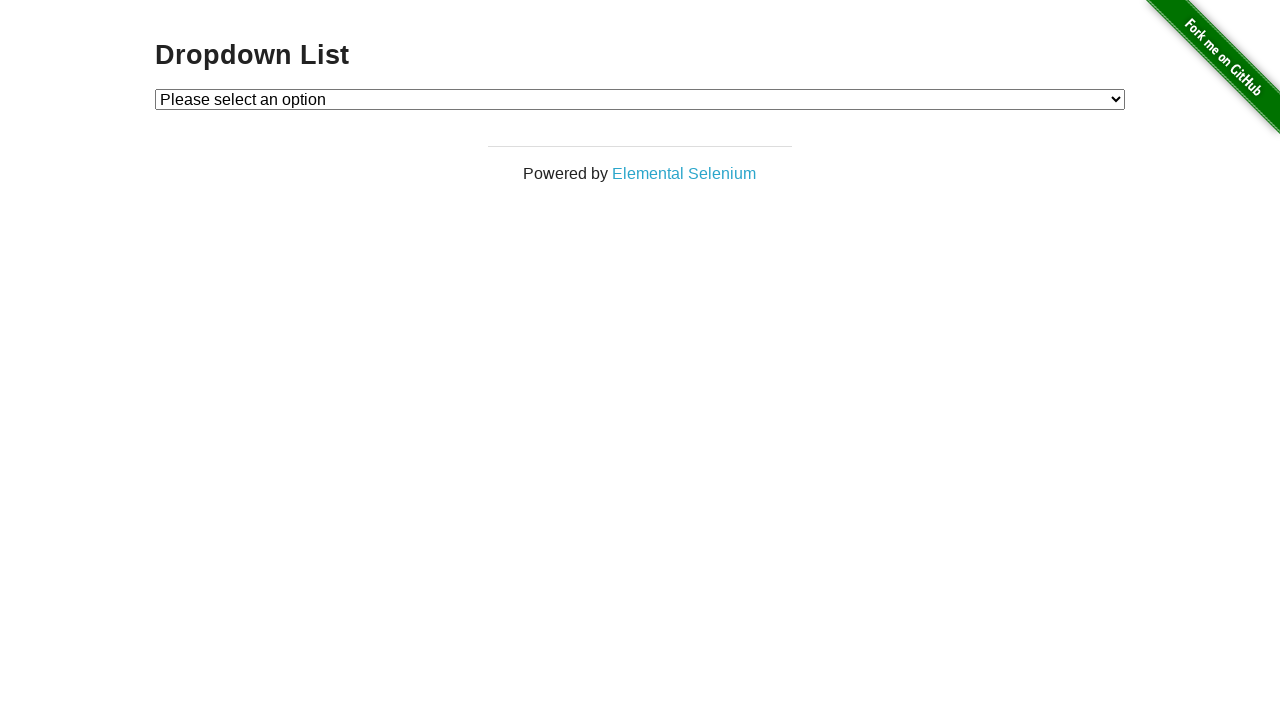

Selected 'Option 1' from dropdown menu on #dropdown
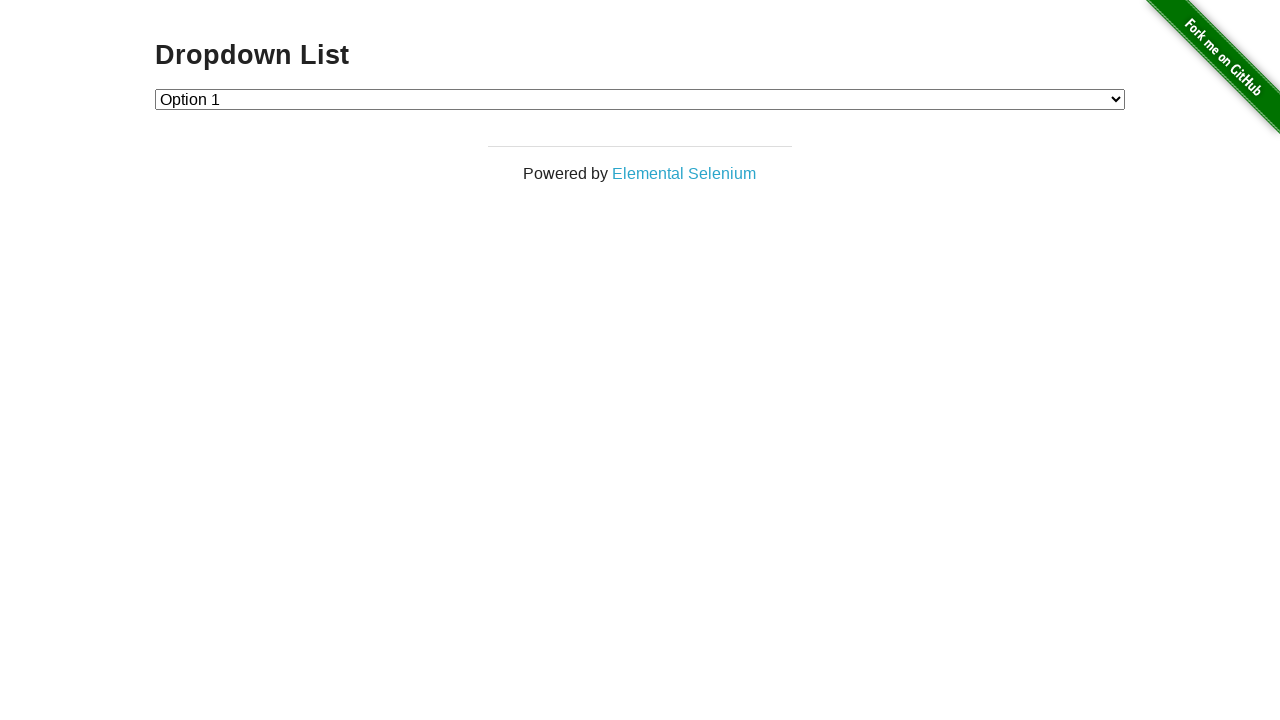

Selected 'Option 2' from dropdown menu on #dropdown
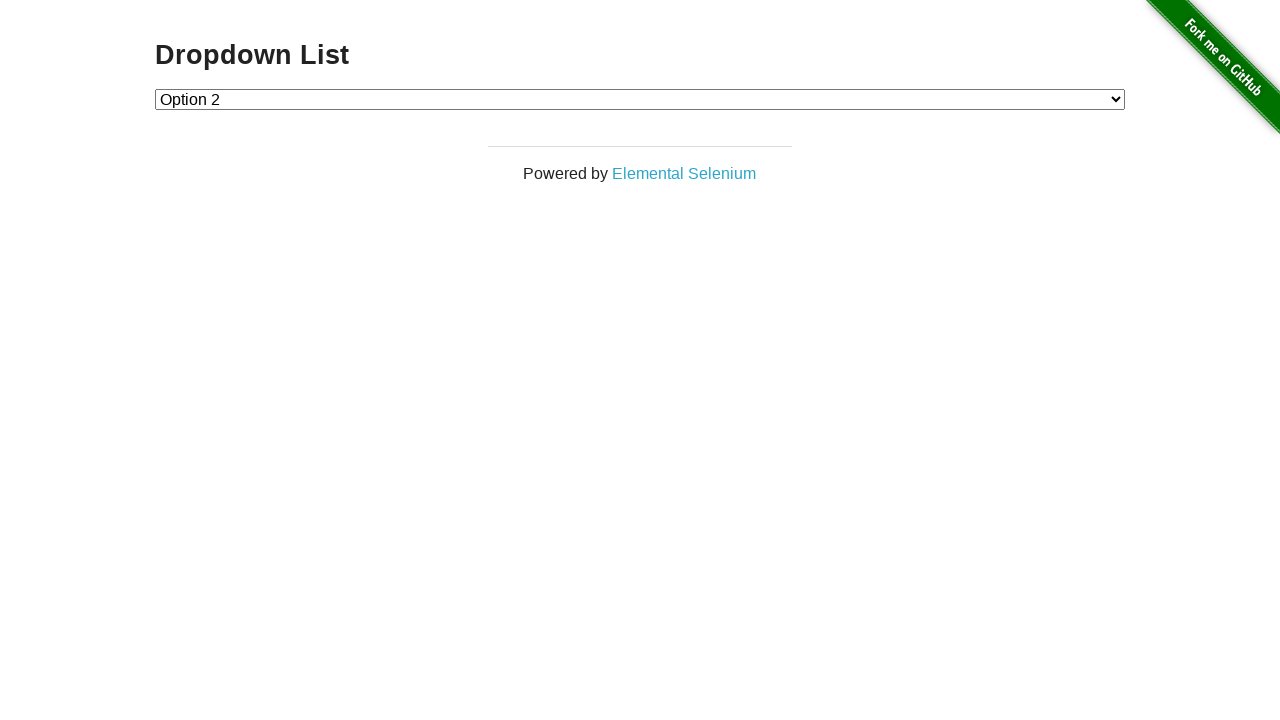

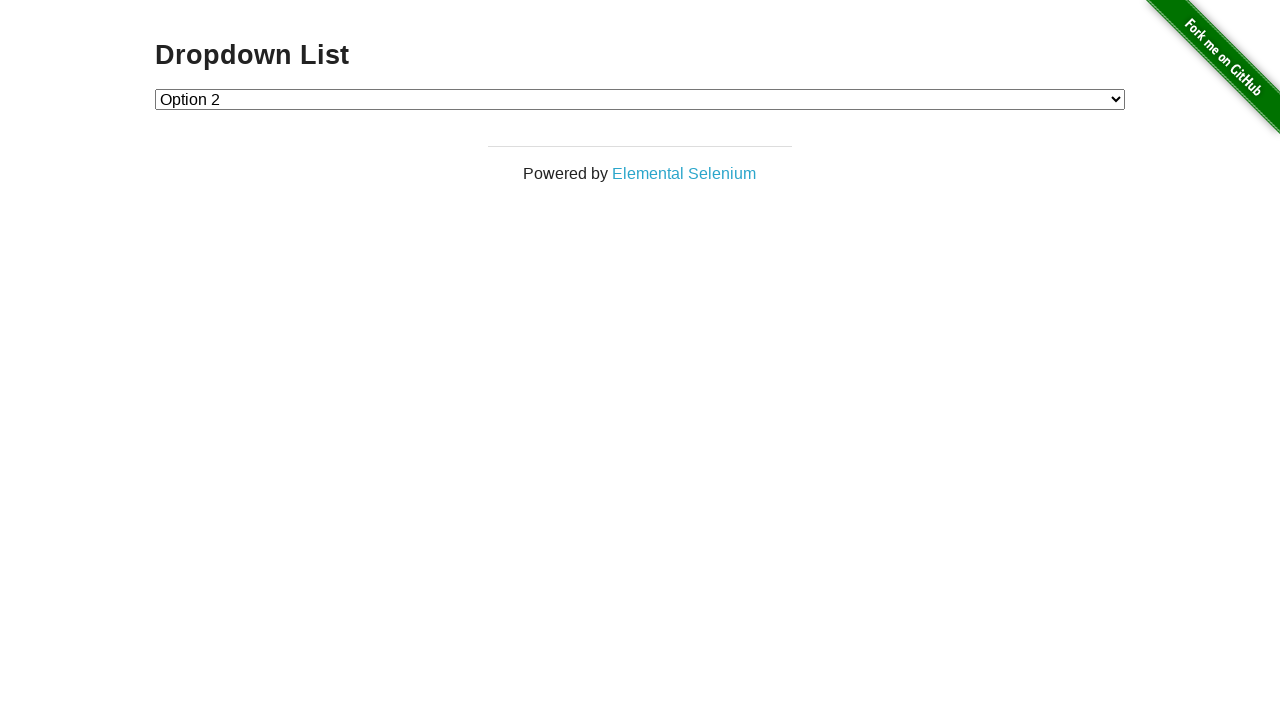